Tests window and tab handling functionality by opening new windows and tabs from a practice page

Starting URL: https://www.hyrtutorials.com/p/window-handles-practice.html

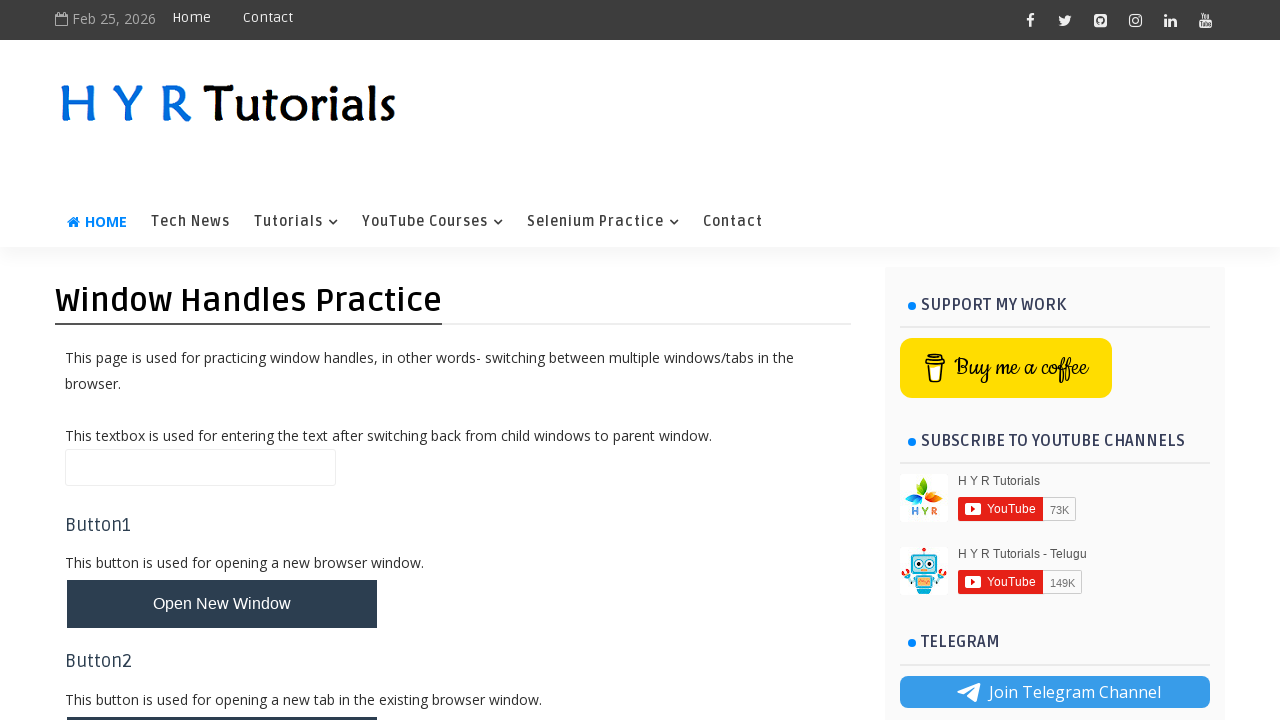

Clicked button to open new window at (222, 604) on button.whButtons[id="newWindowBtn"]
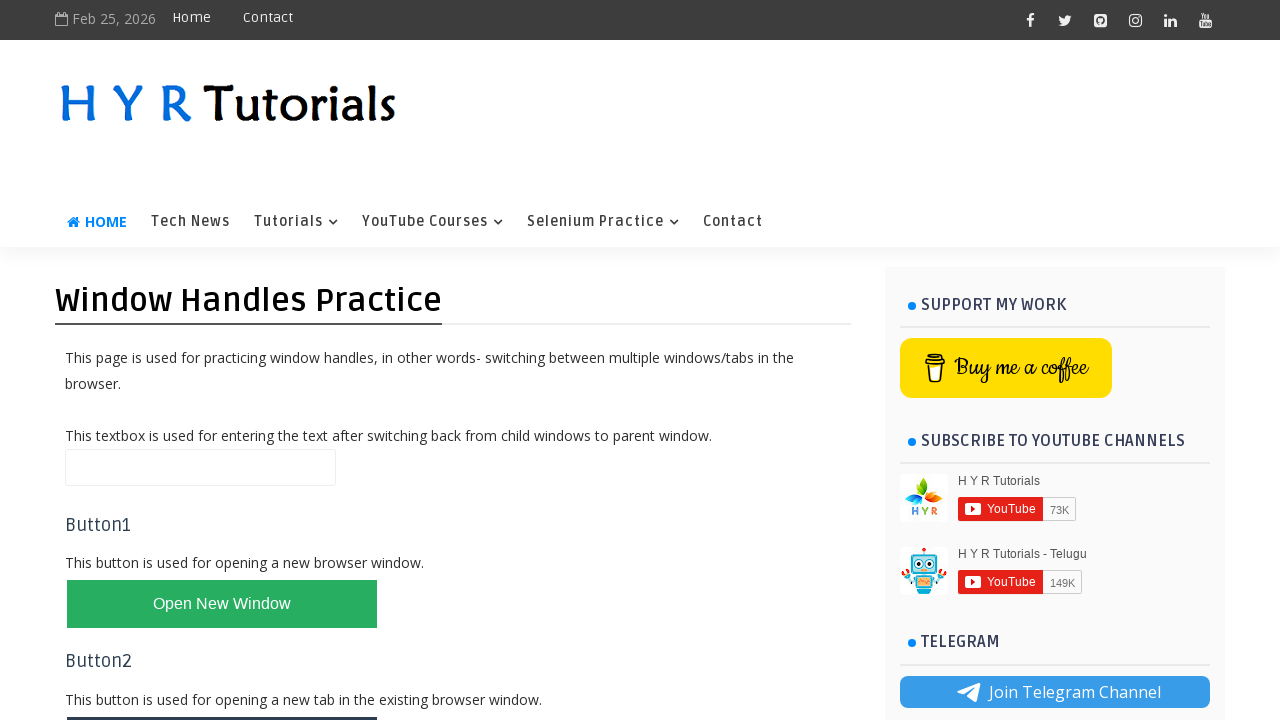

Waited 2 seconds for new window to open
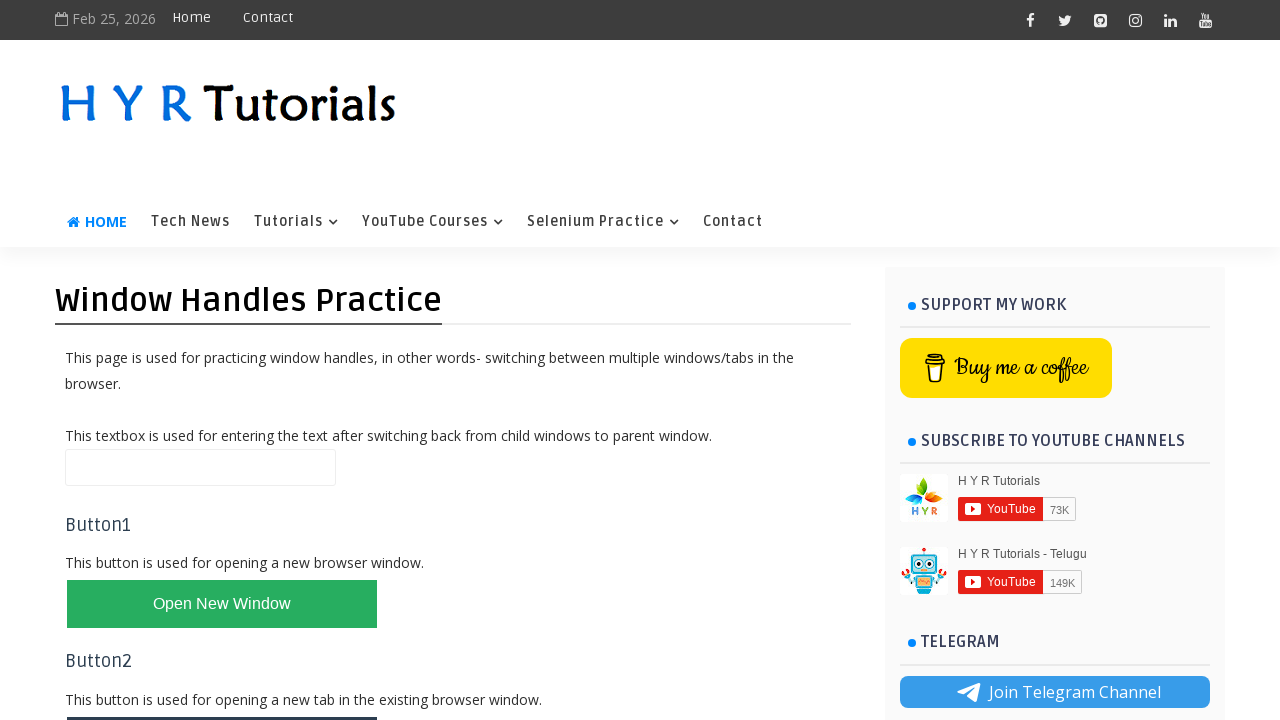

Clicked button to open new tab at (222, 696) on button.whButtons[id="newTabBtn"]
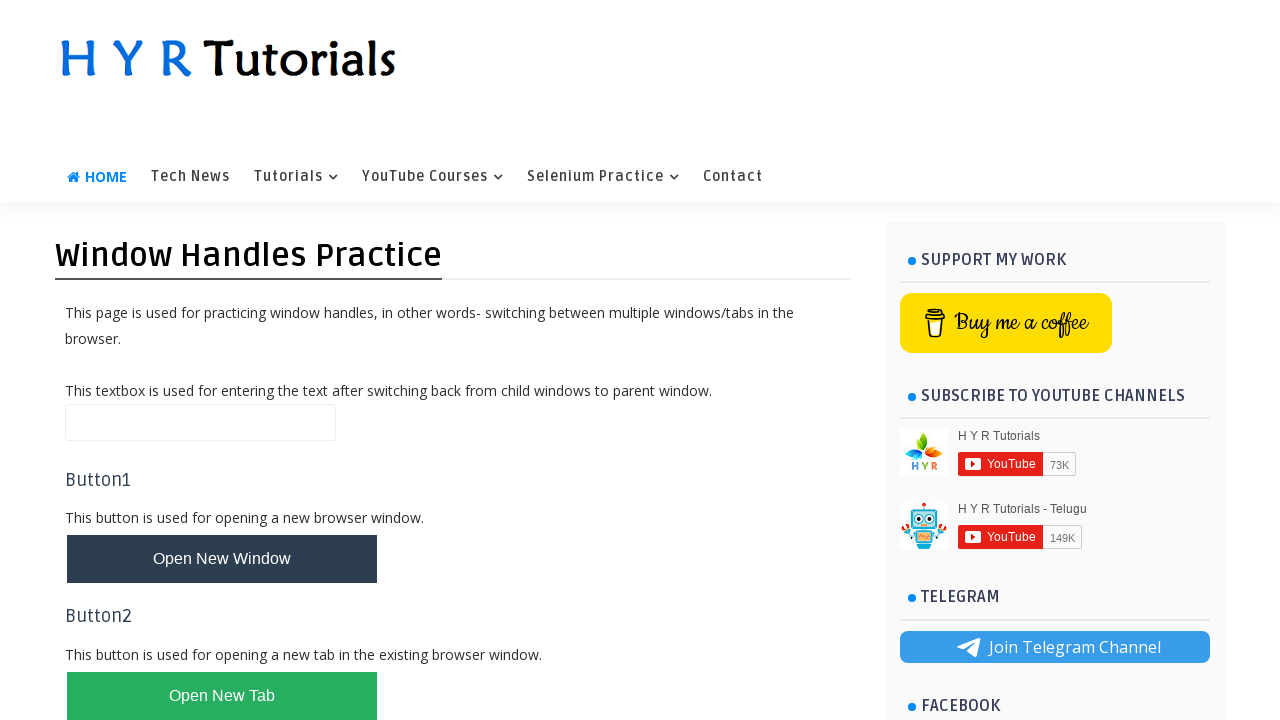

Waited 2 seconds for new tab to open
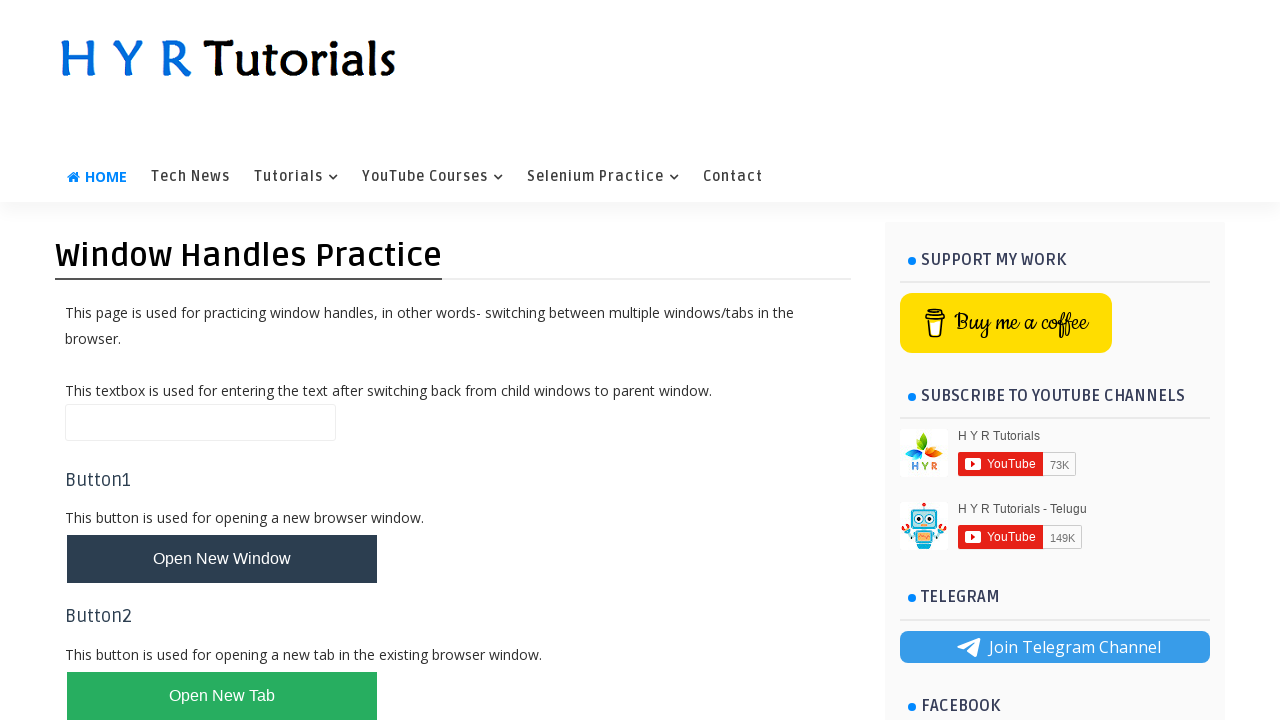

Clicked button to open multiple windows at (222, 362) on button.whButtons[id="newWindowsBtn"]
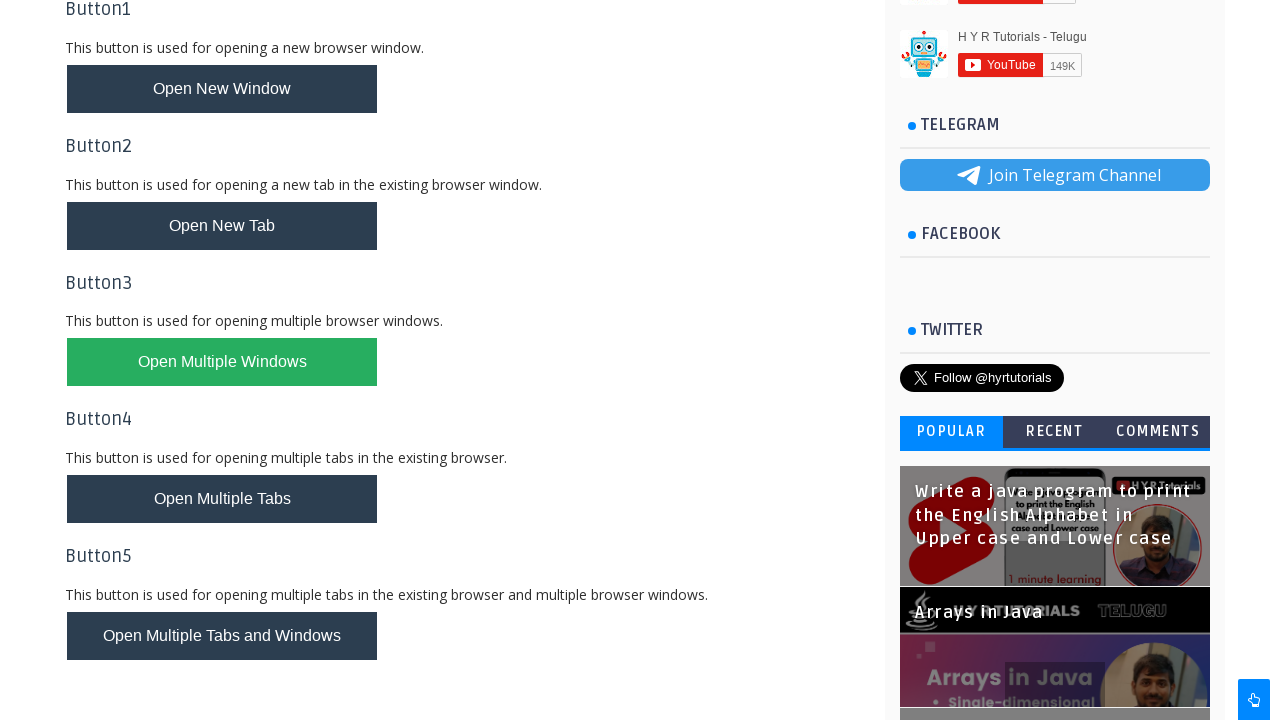

Waited 2 seconds for multiple windows to open
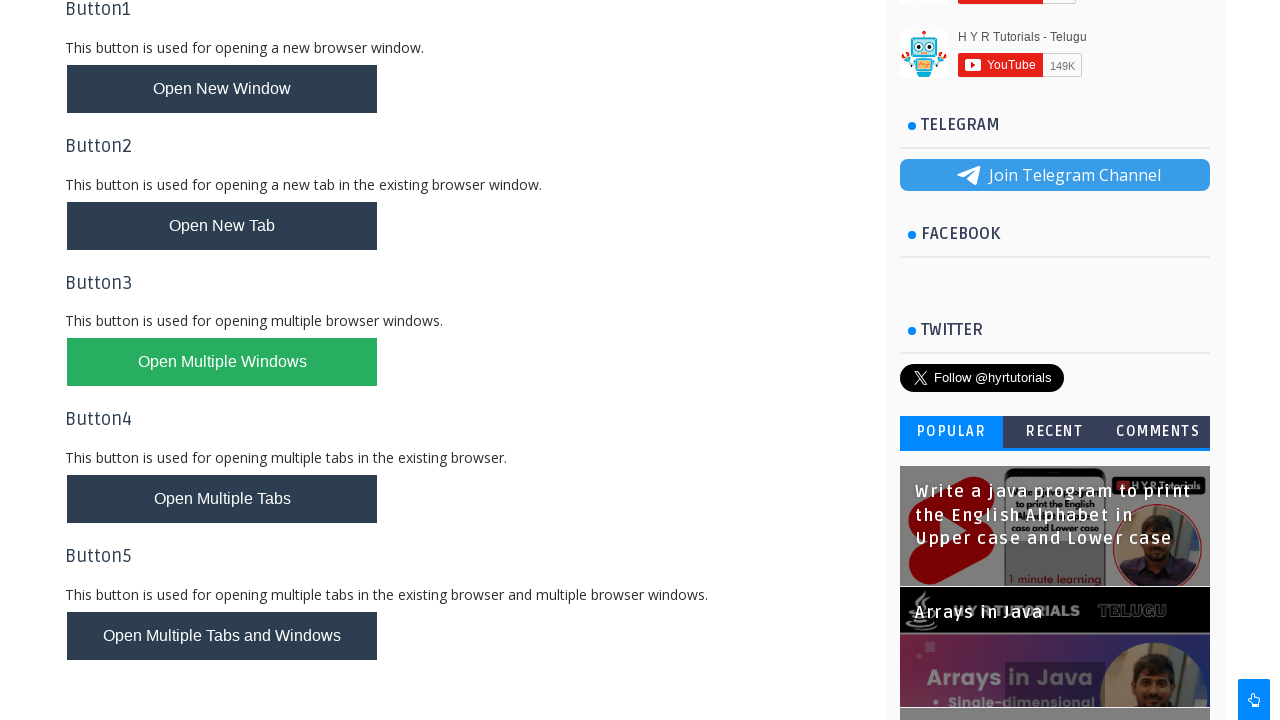

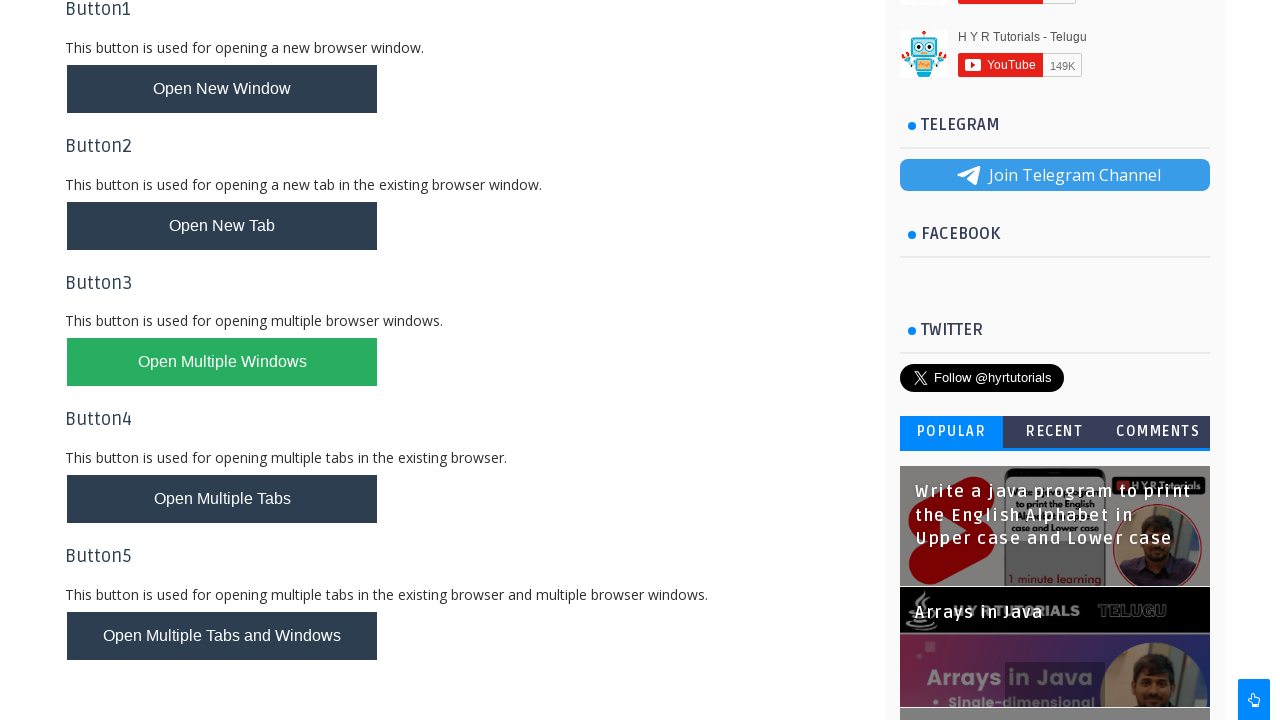